Fills out a Google Form with name, email, and phone number fields, then submits the form

Starting URL: https://docs.google.com/forms/d/e/1FAIpQLSelgrZw0-S-Yf7OjFLAmYZ22XzZvuuJu4gkhEUitAcZiQHQKQ/viewform

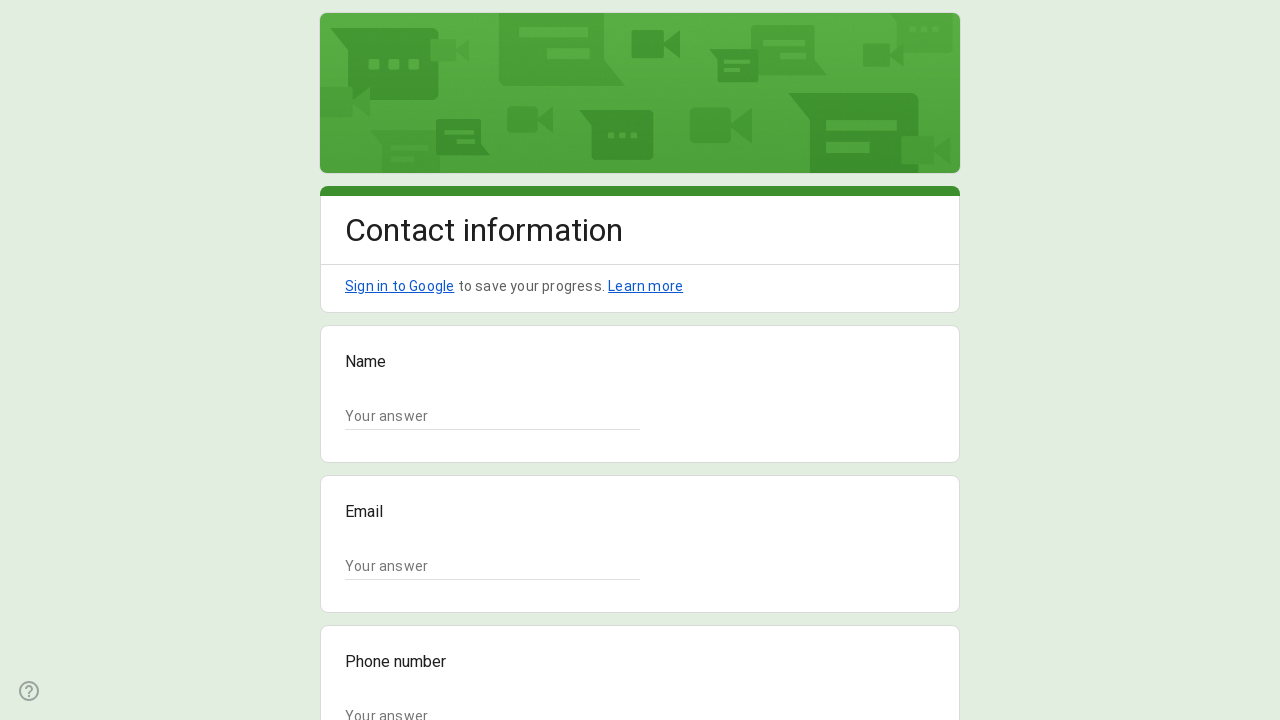

Waited for form text input fields to load
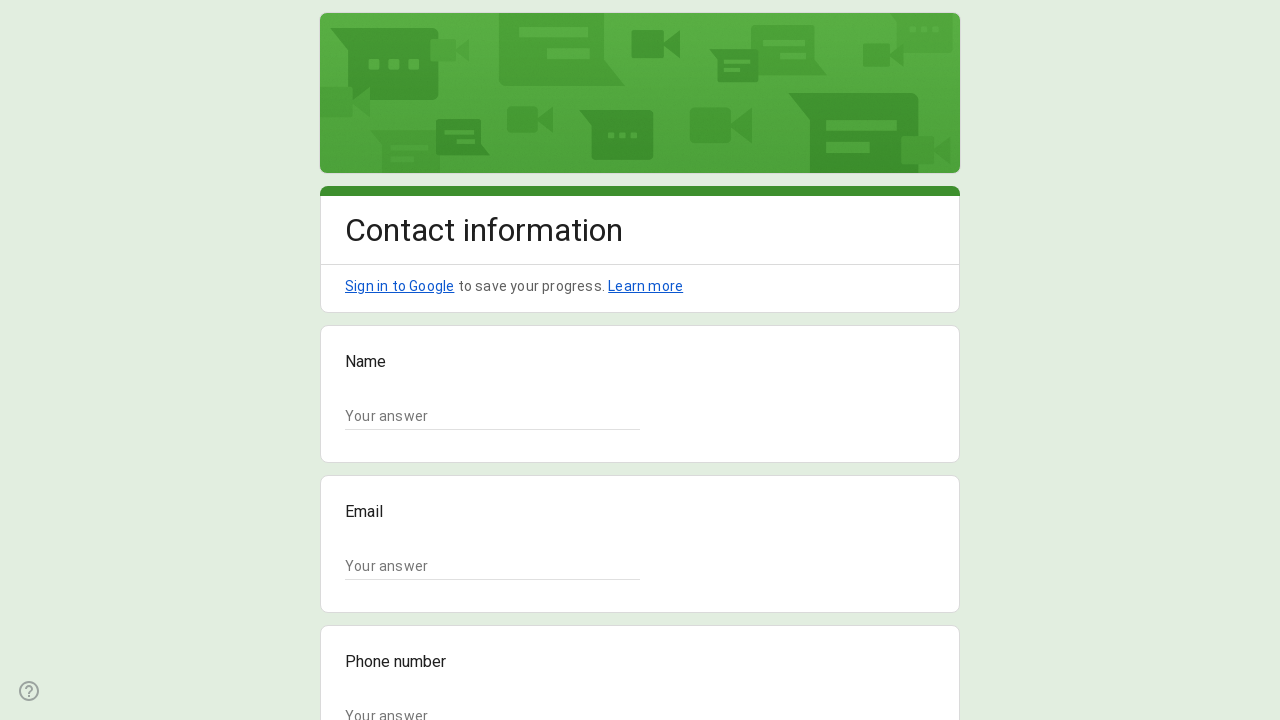

Filled name field with 'Michael Thompson' on //*[@id="mG61Hd"]/div[2]/div/div[2]/div[1]/div/div/div[2]/div/div[1]/div/div[1]/
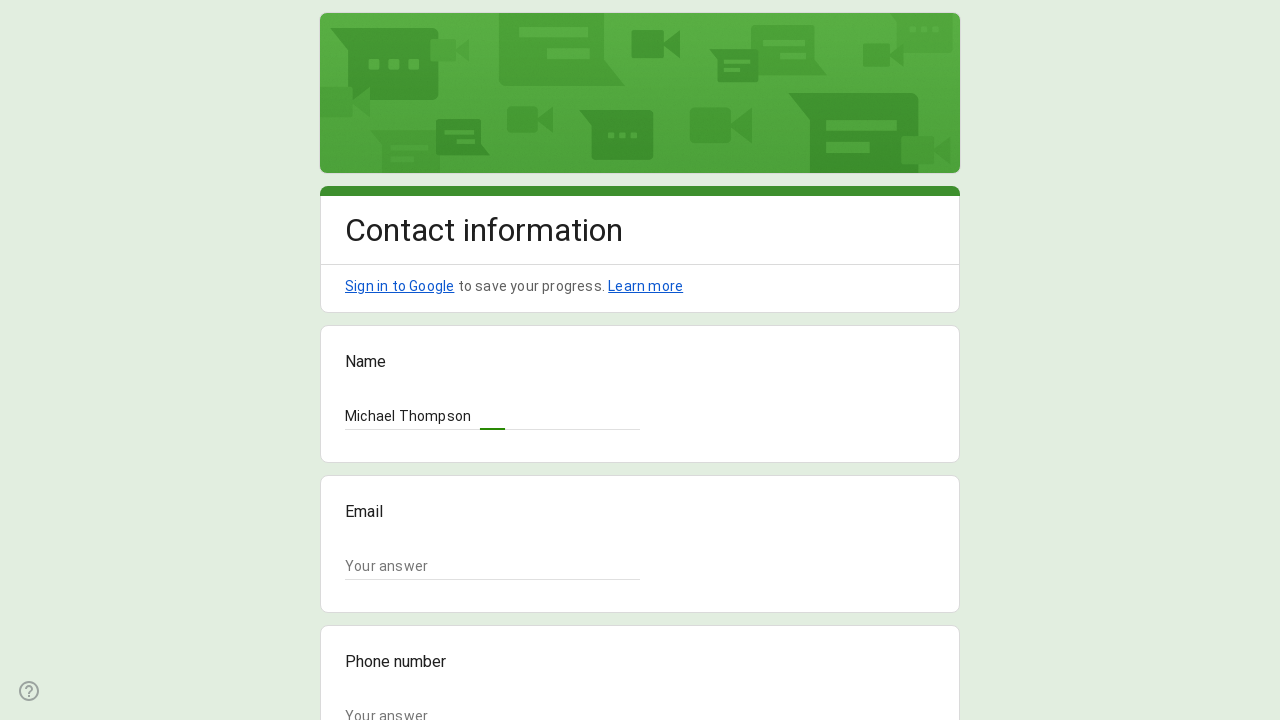

Filled email field with 'michael.thompson@email.com' on //*[@id="mG61Hd"]/div[2]/div/div[2]/div[2]/div/div/div[2]/div/div[1]/div/div[1]/
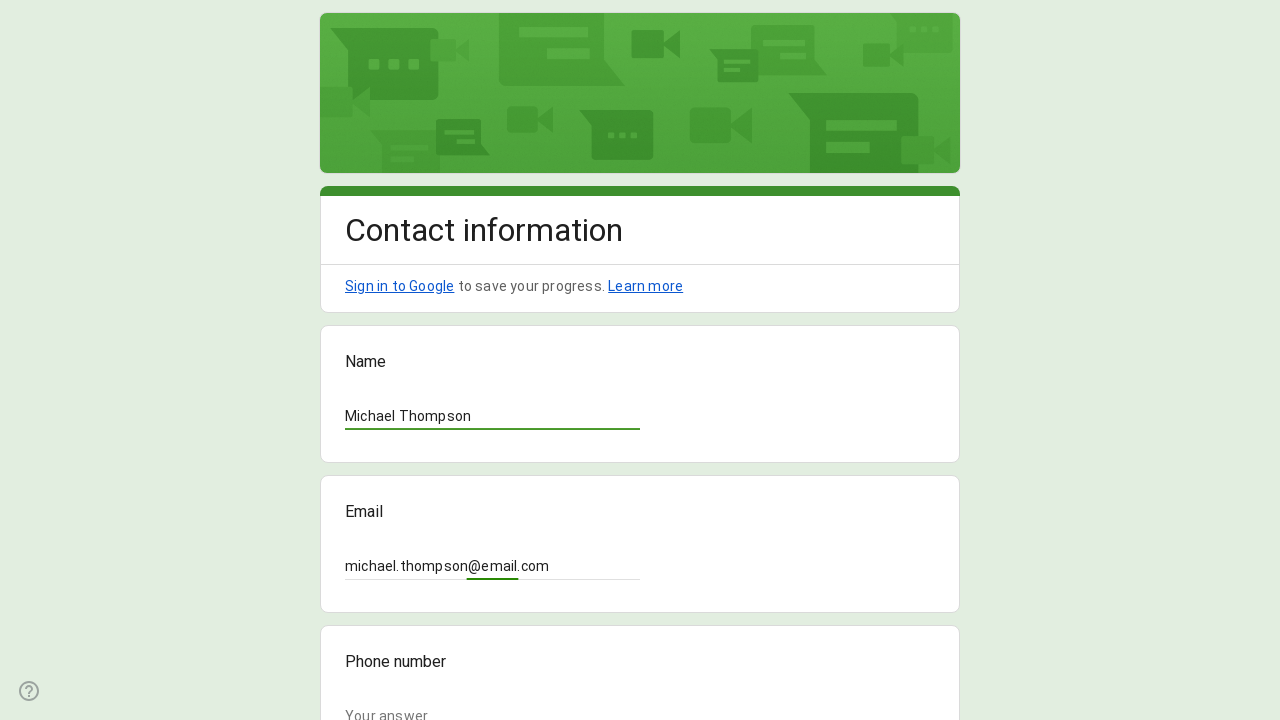

Filled phone number field with '5551234567' on //*[@id="mG61Hd"]/div[2]/div/div[2]/div[3]/div/div/div[2]/div/div[1]/div/div[1]/
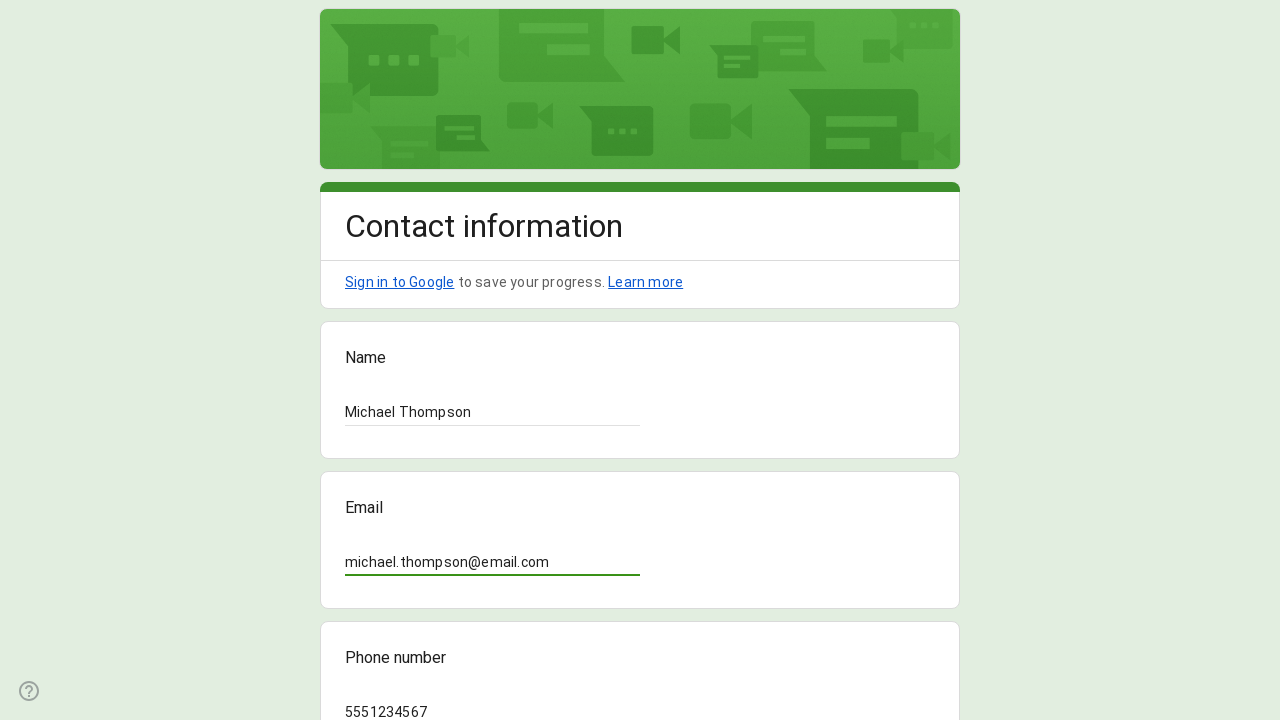

Clicked submit button to submit the Google Form at (369, 533) on span.NPEfkd.RveJvd.snByac
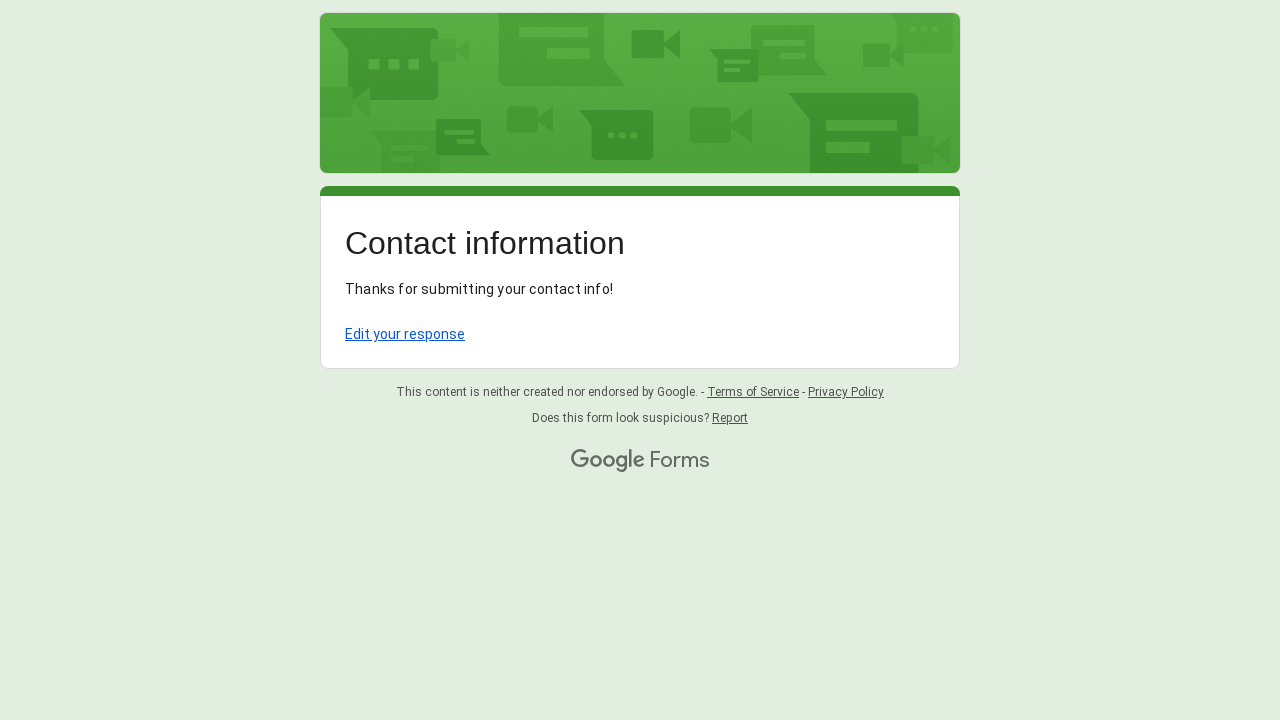

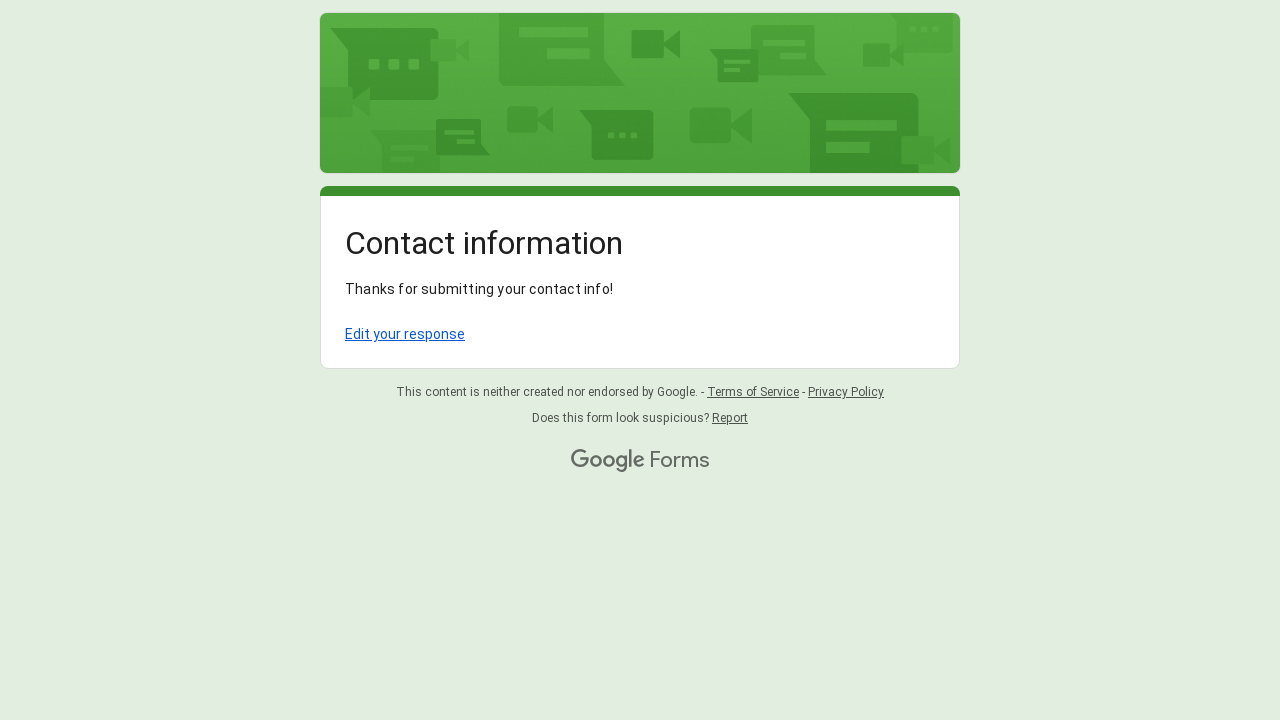